Tests the search functionality on rp5.ru weather site by searching for "Тула" (Tula) and verifying the search results page heading

Starting URL: https://rp5.ru

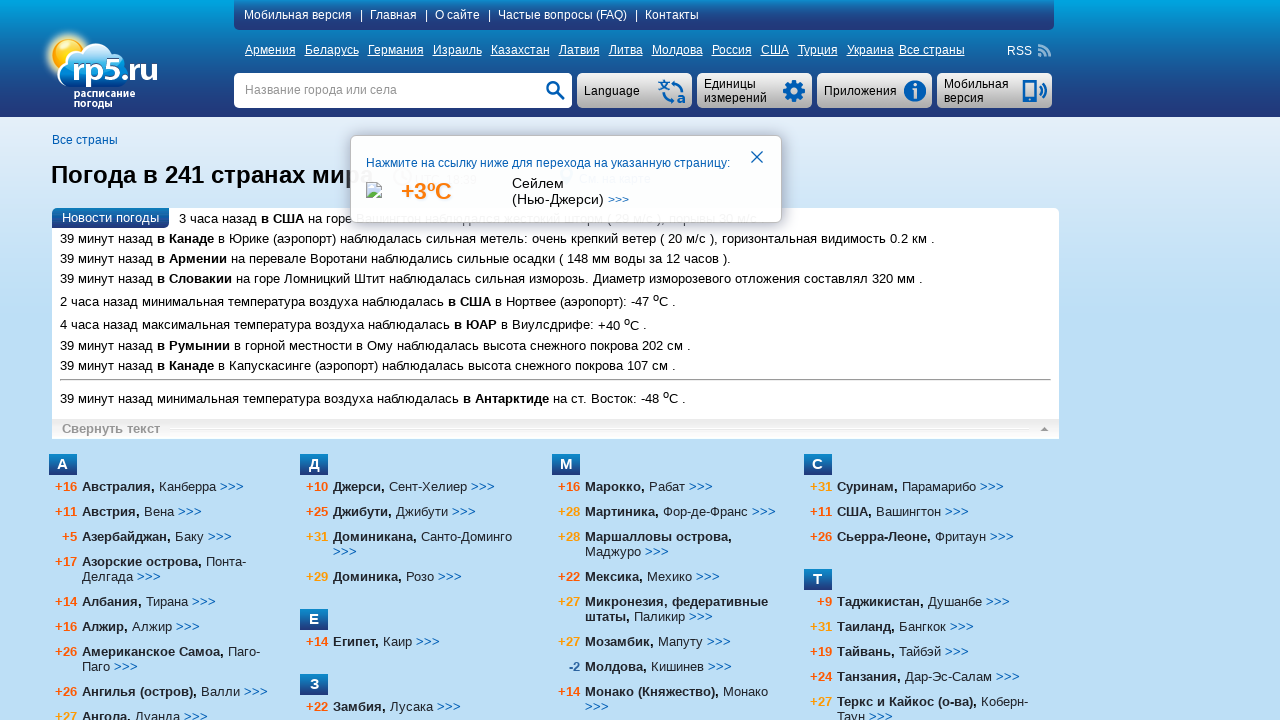

Filled search box with 'Тула' (Tula) on input[name='searchStr']
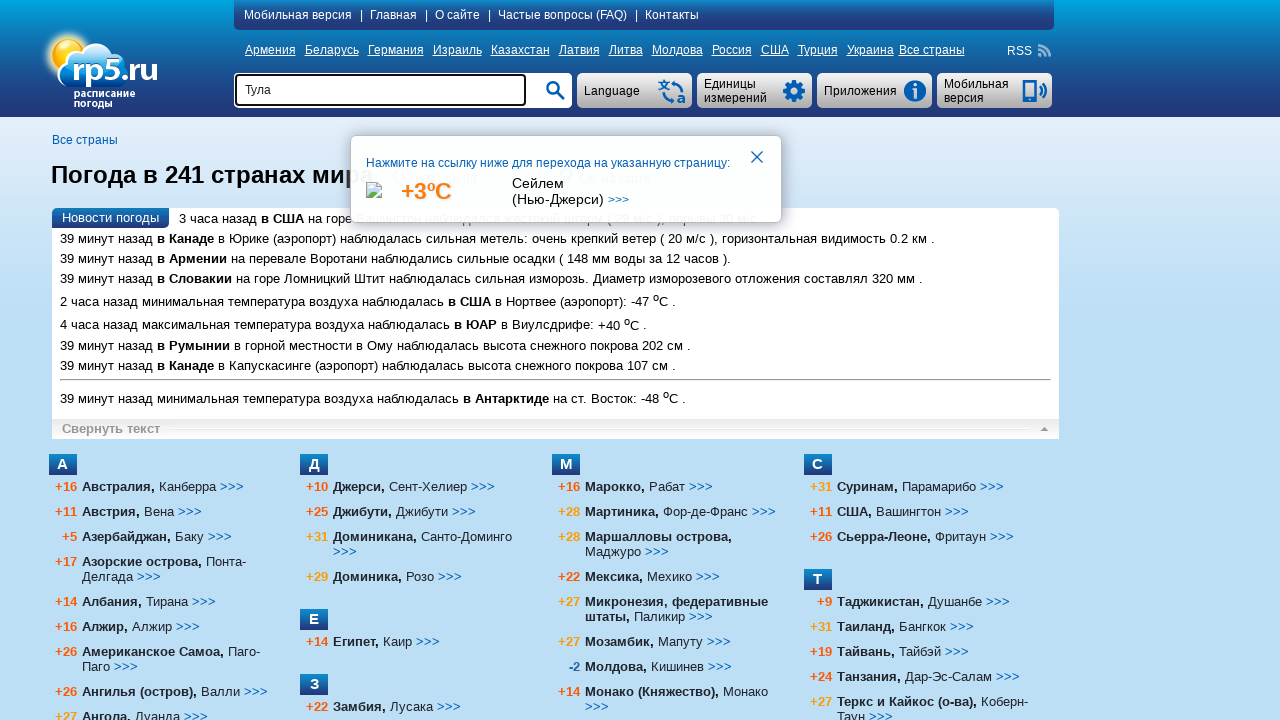

Pressed Enter to submit search for Tula on input[name='searchStr']
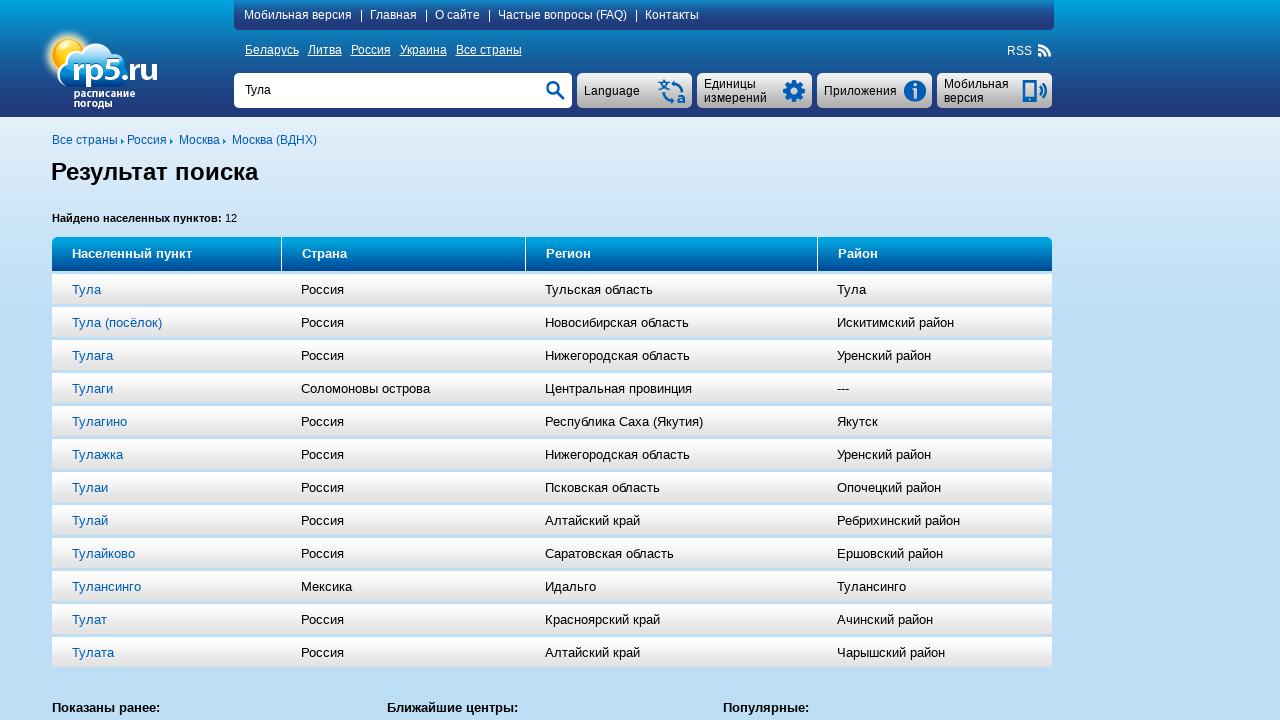

Search results page loaded with heading element present
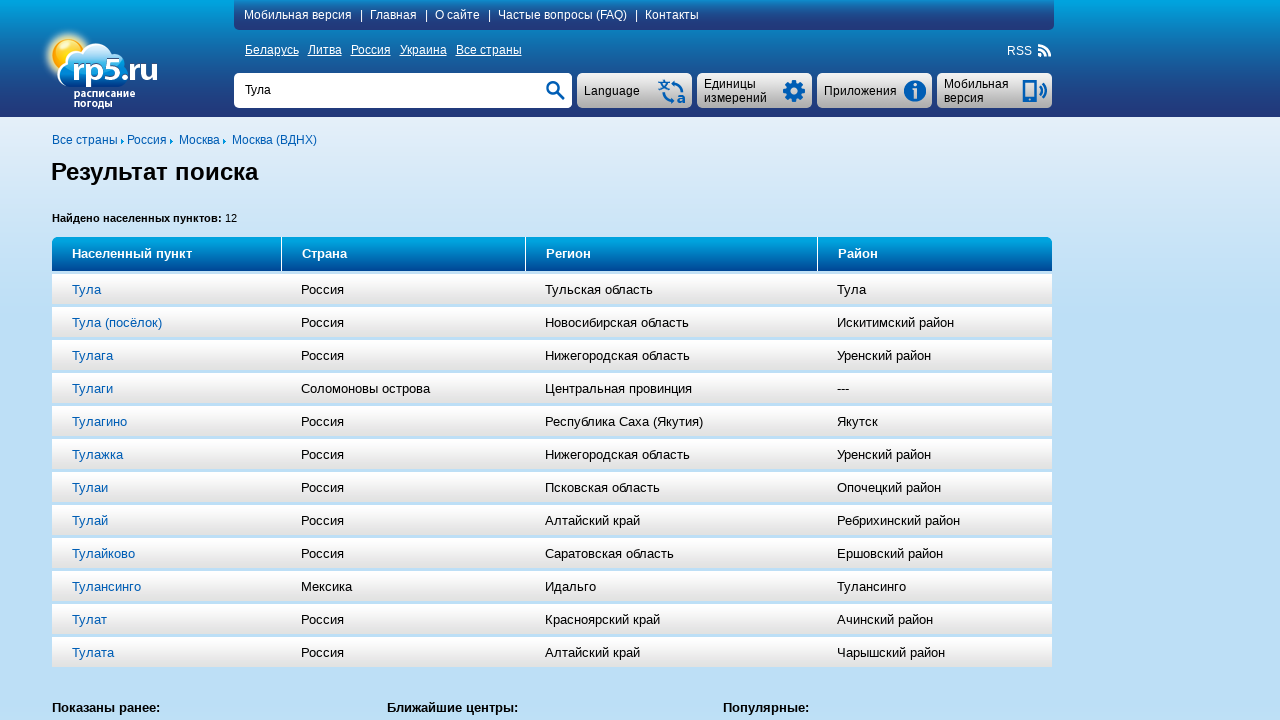

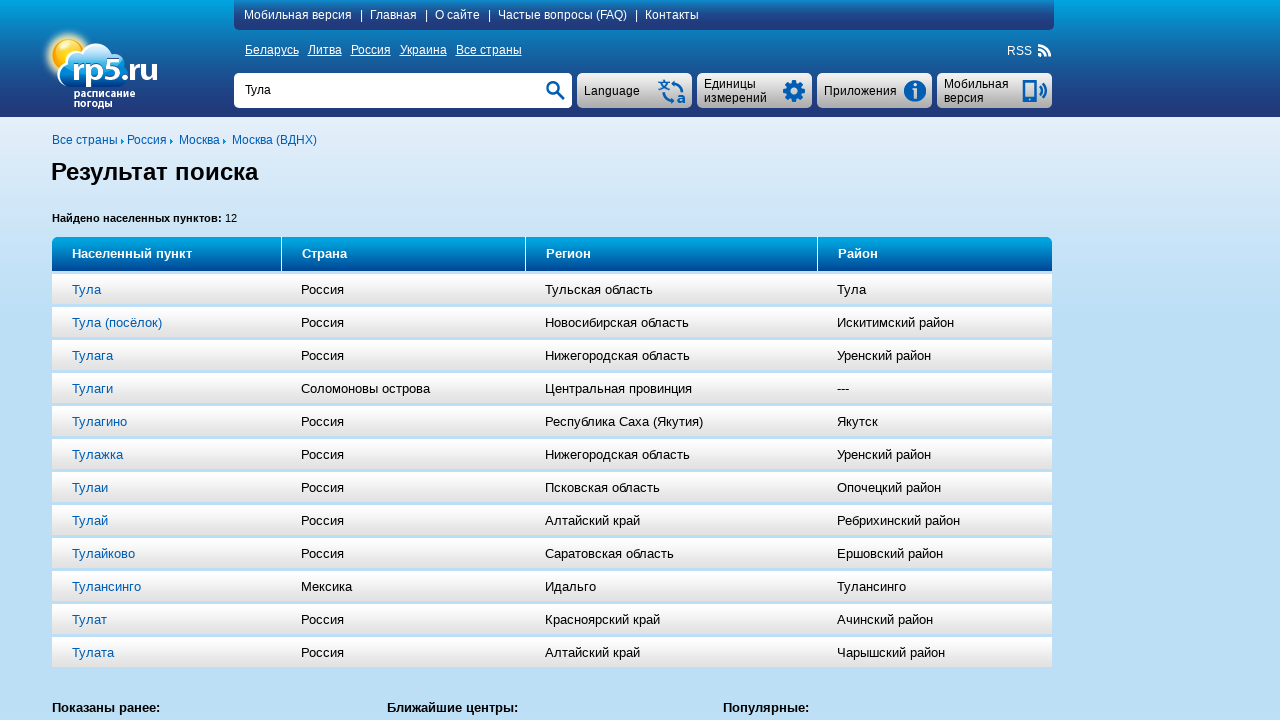